Tests the Playwright documentation site by verifying the page title contains "Playwright", checking the "Get Started" link has the correct href attribute, clicking it, and verifying navigation to the intro page.

Starting URL: https://playwright.dev

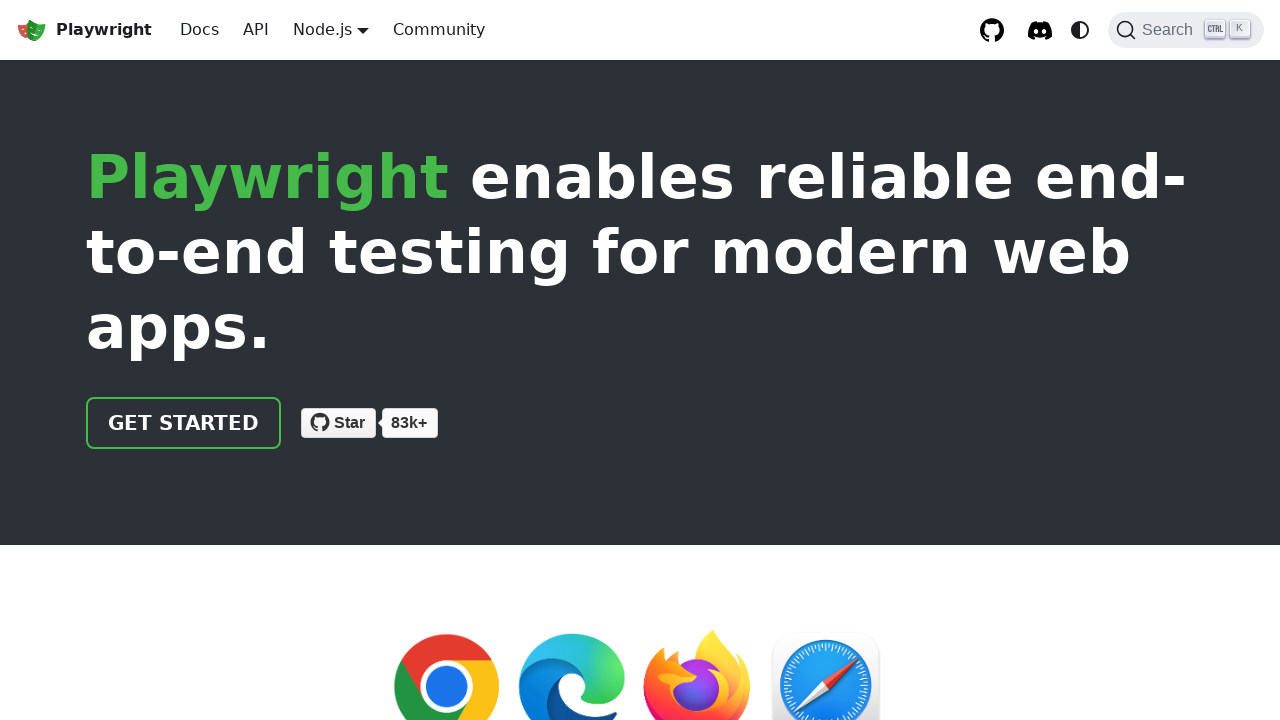

Verified page title contains 'Playwright'
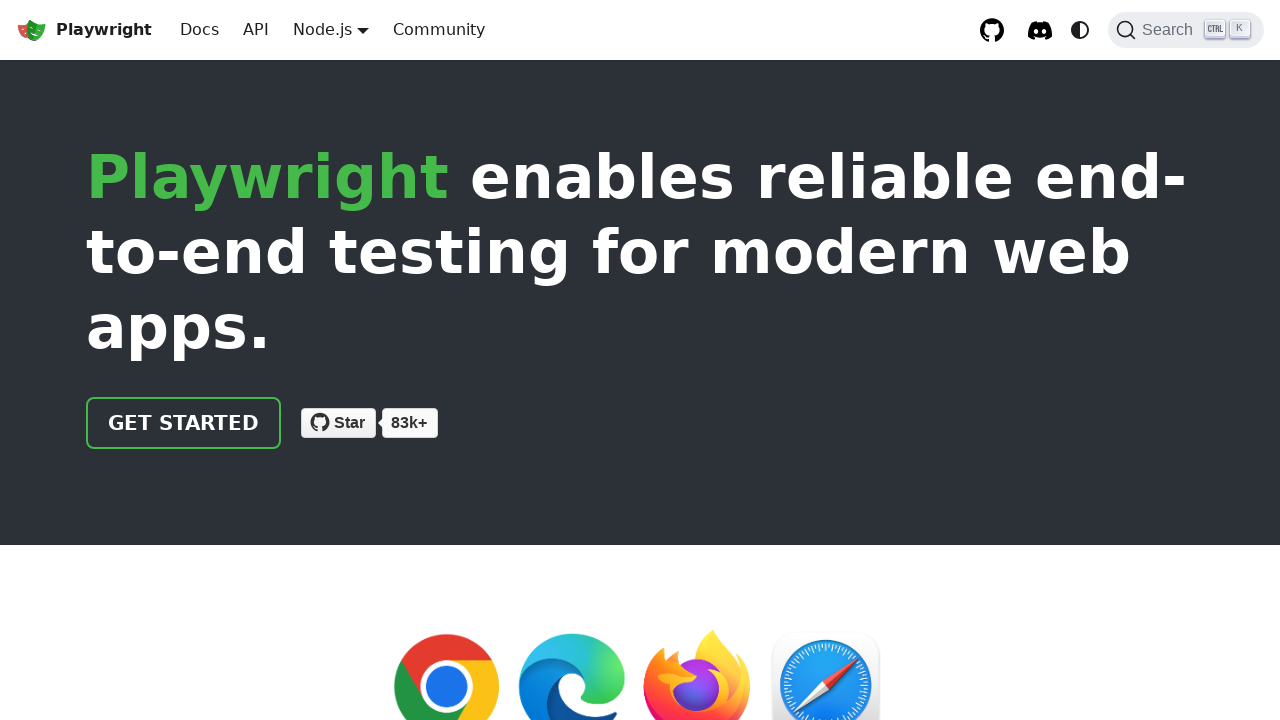

Located 'Get Started' link
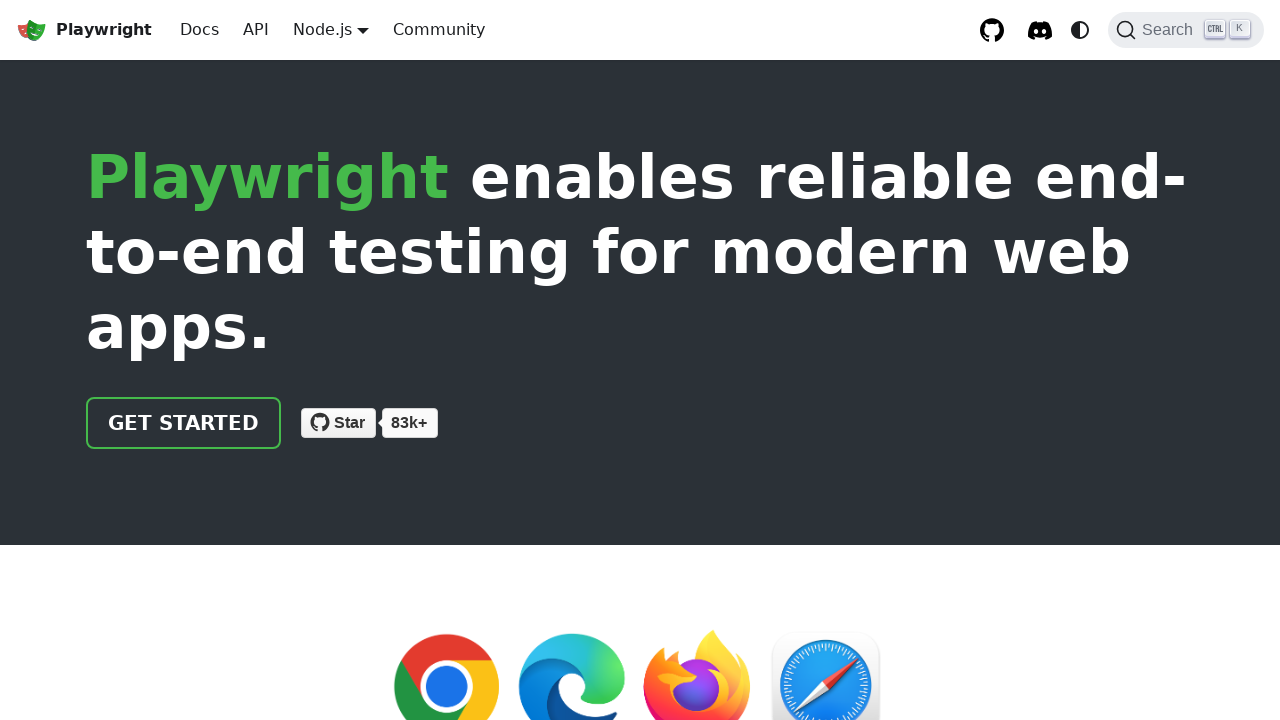

Verified 'Get Started' link href is '/docs/intro'
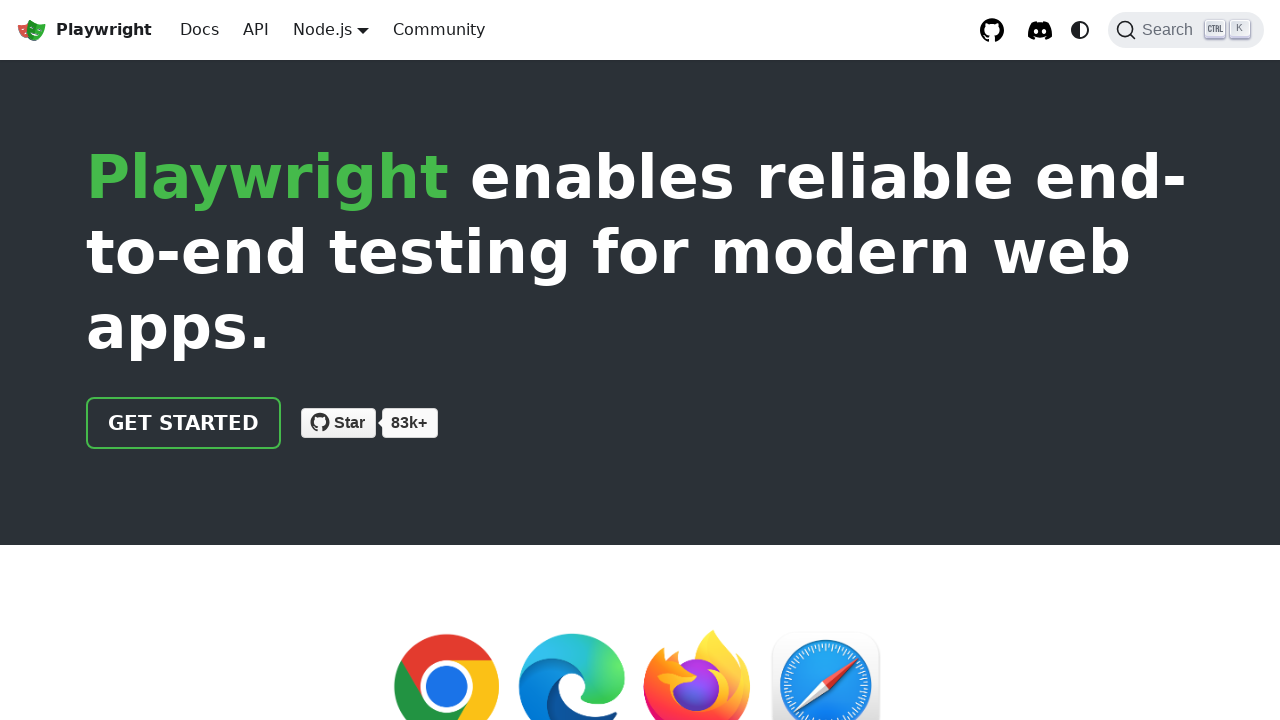

Clicked 'Get Started' link at (184, 423) on text=Get Started
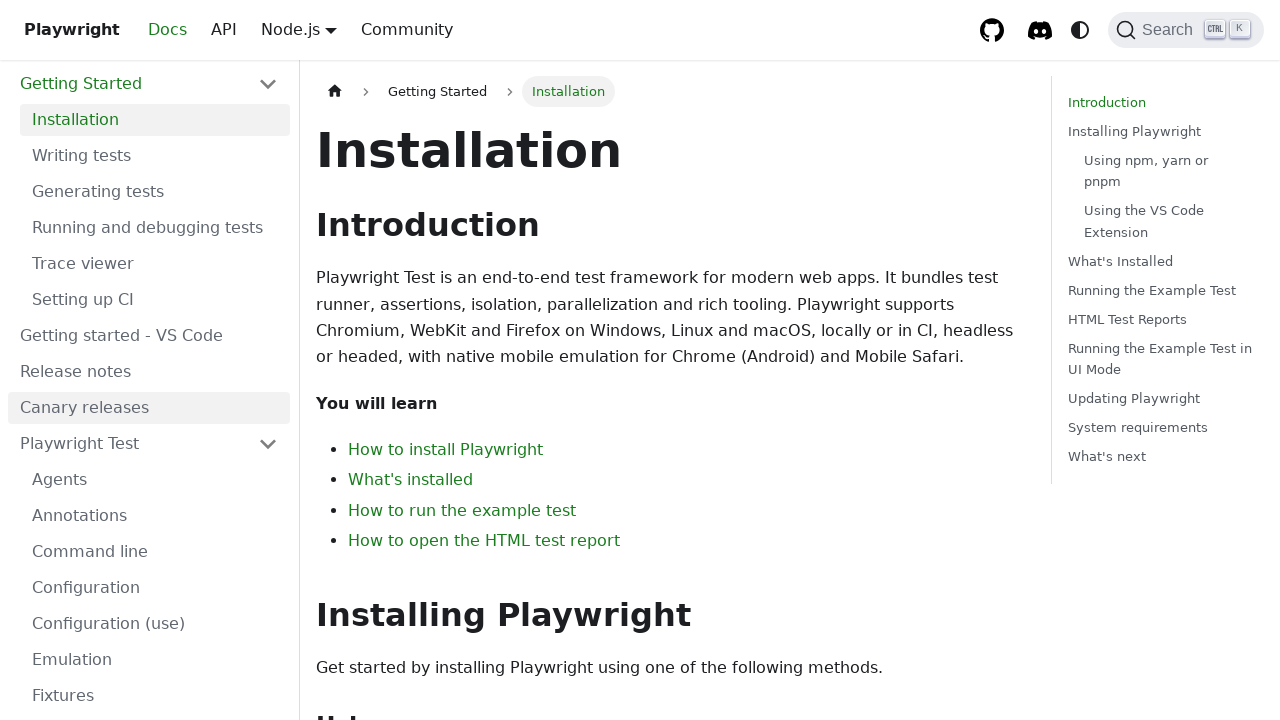

Navigated to intro page, URL contains 'intro'
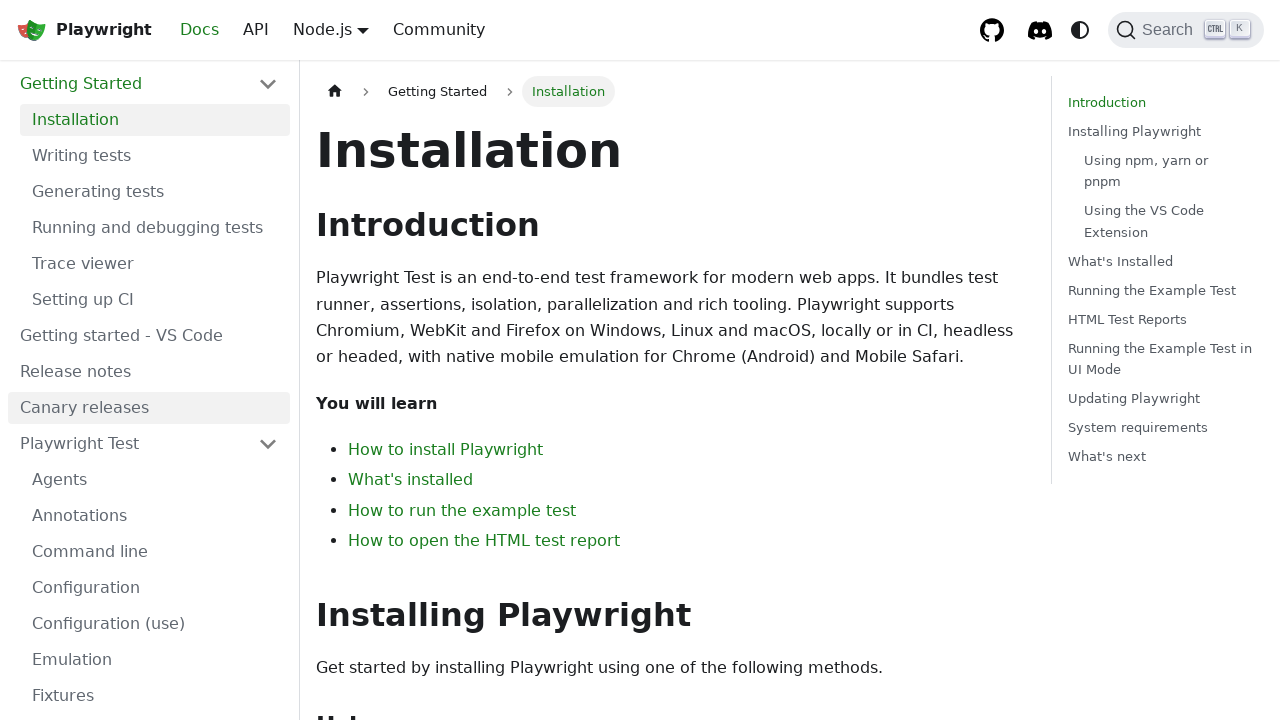

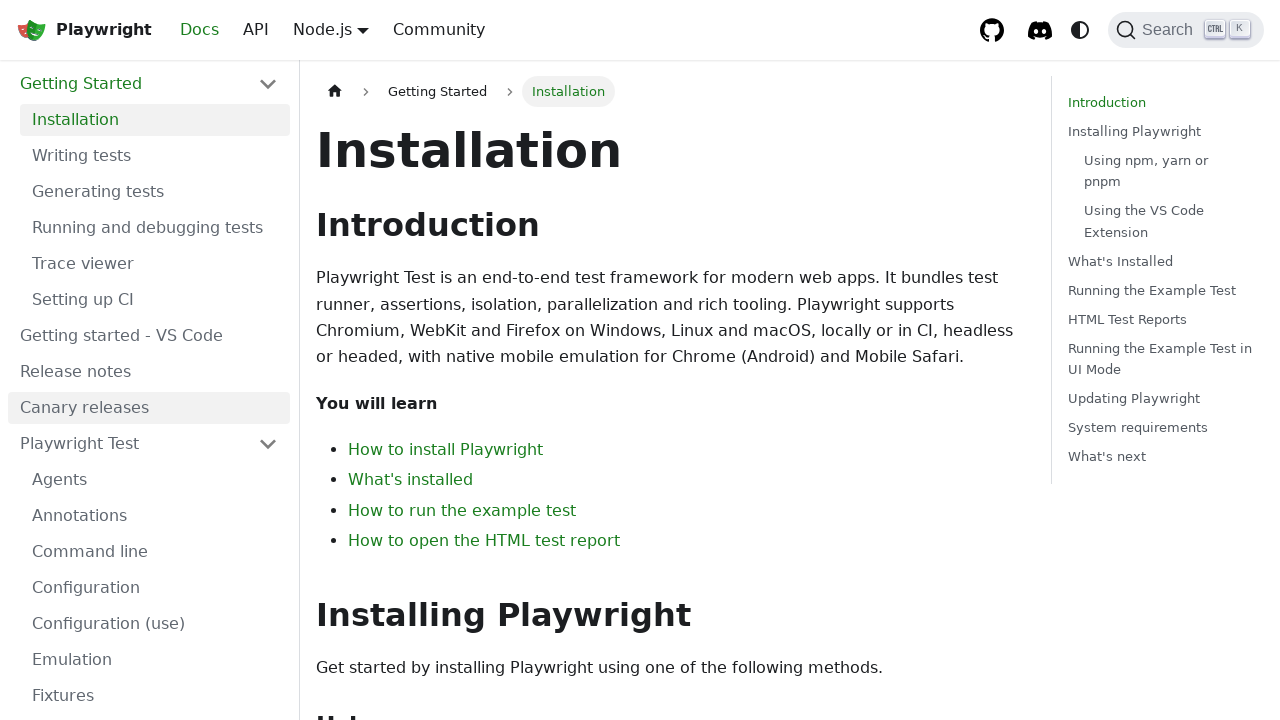